Tests the search functionality on the Federal Reserve Bank of New York website by searching for "interest rates" and verifying the search results page loads correctly.

Starting URL: https://www.newyorkfed.org/

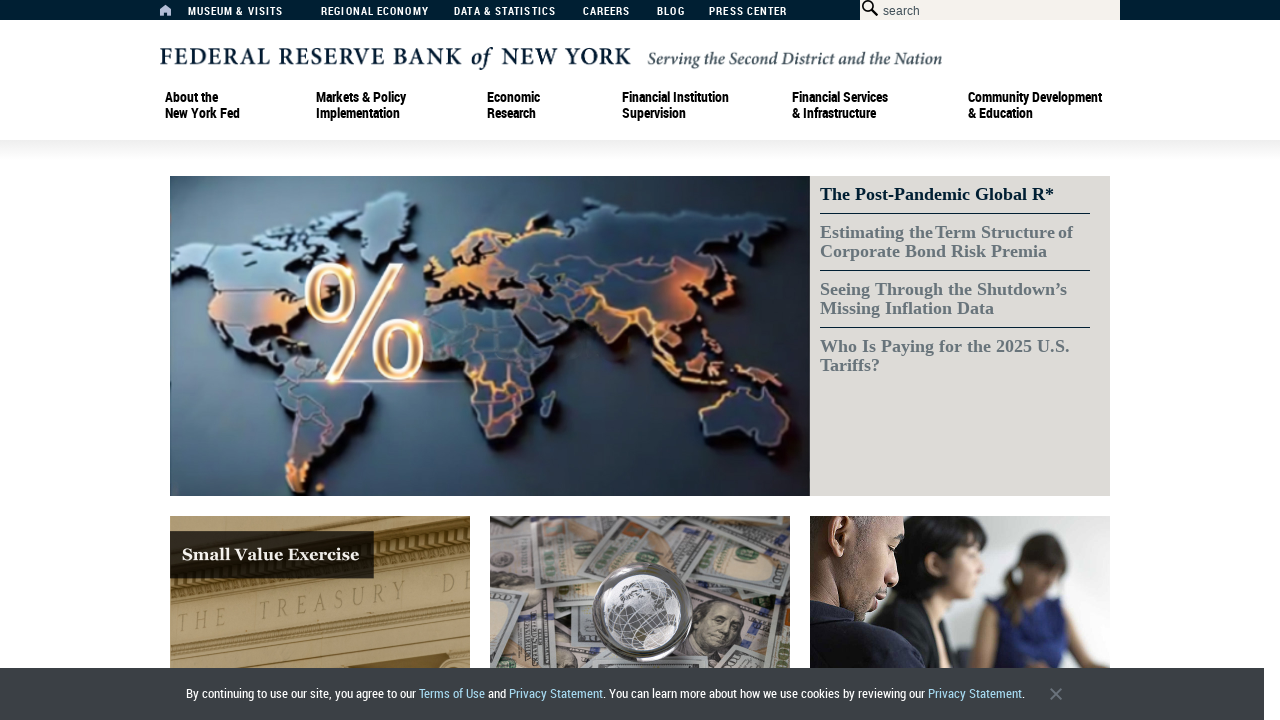

Filled search box with 'interest rates' on #searchbox
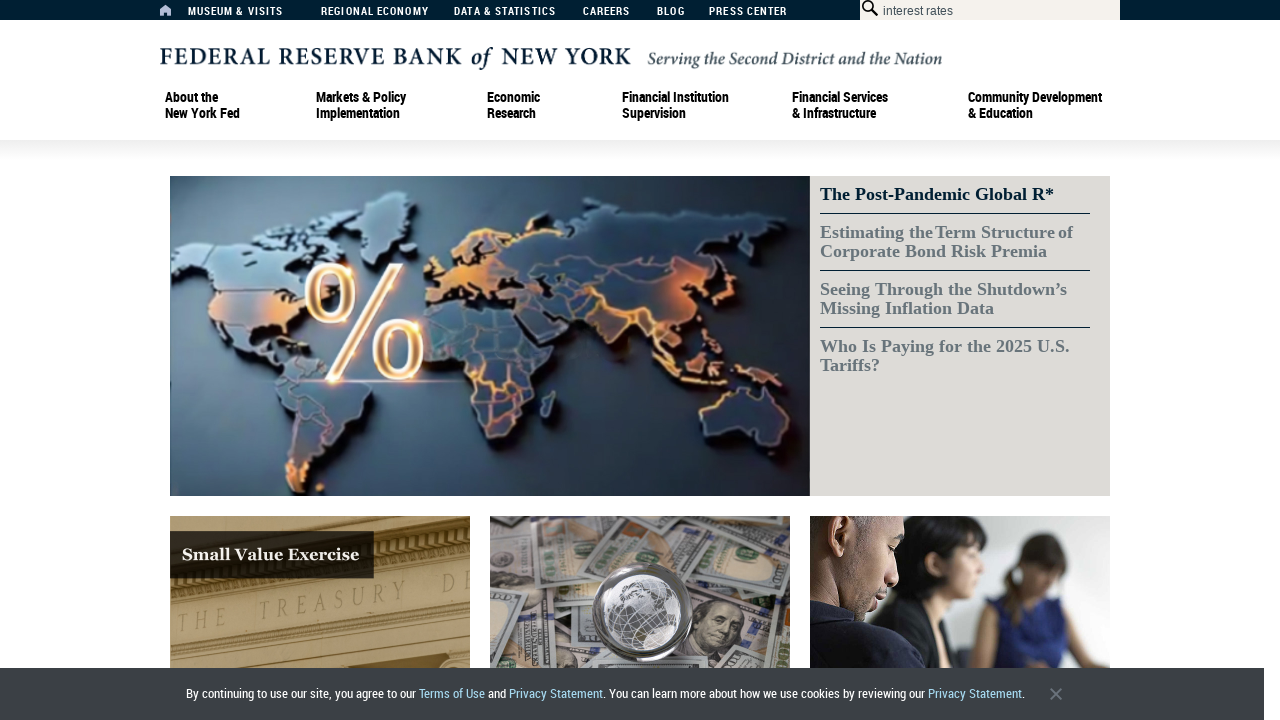

Pressed Enter to submit search query on #searchbox
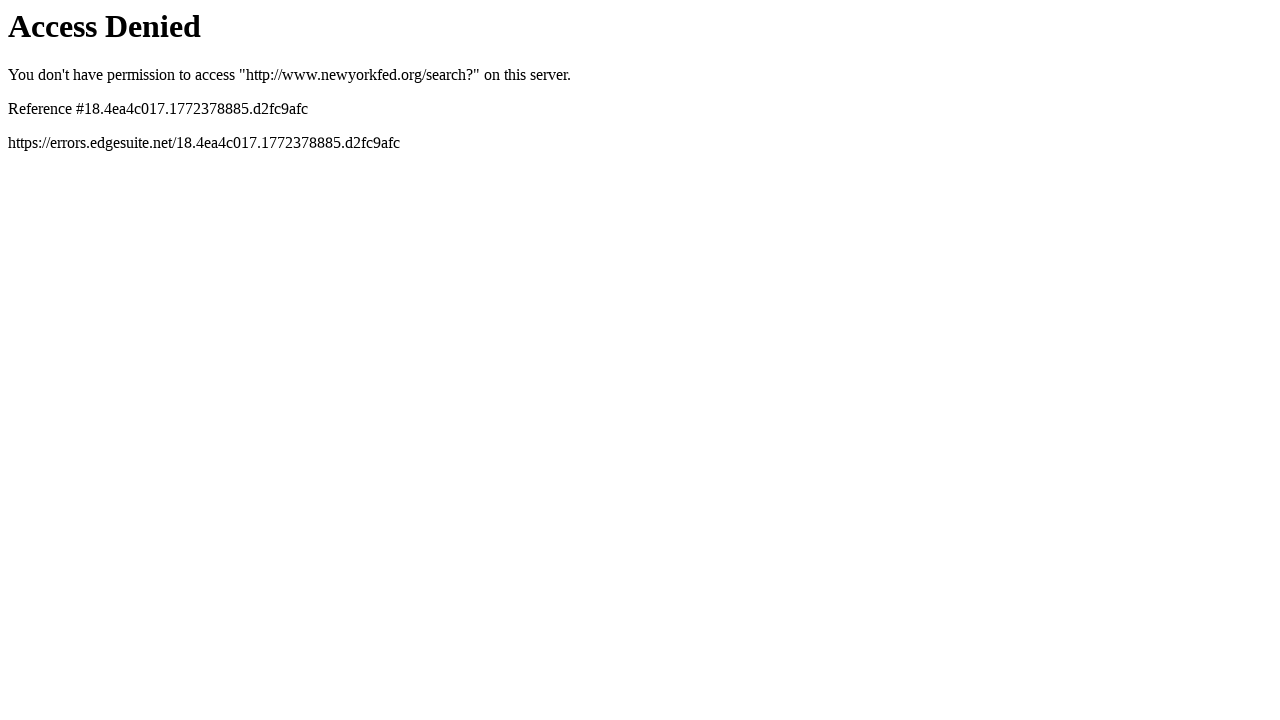

Search results page loaded successfully with expected URL
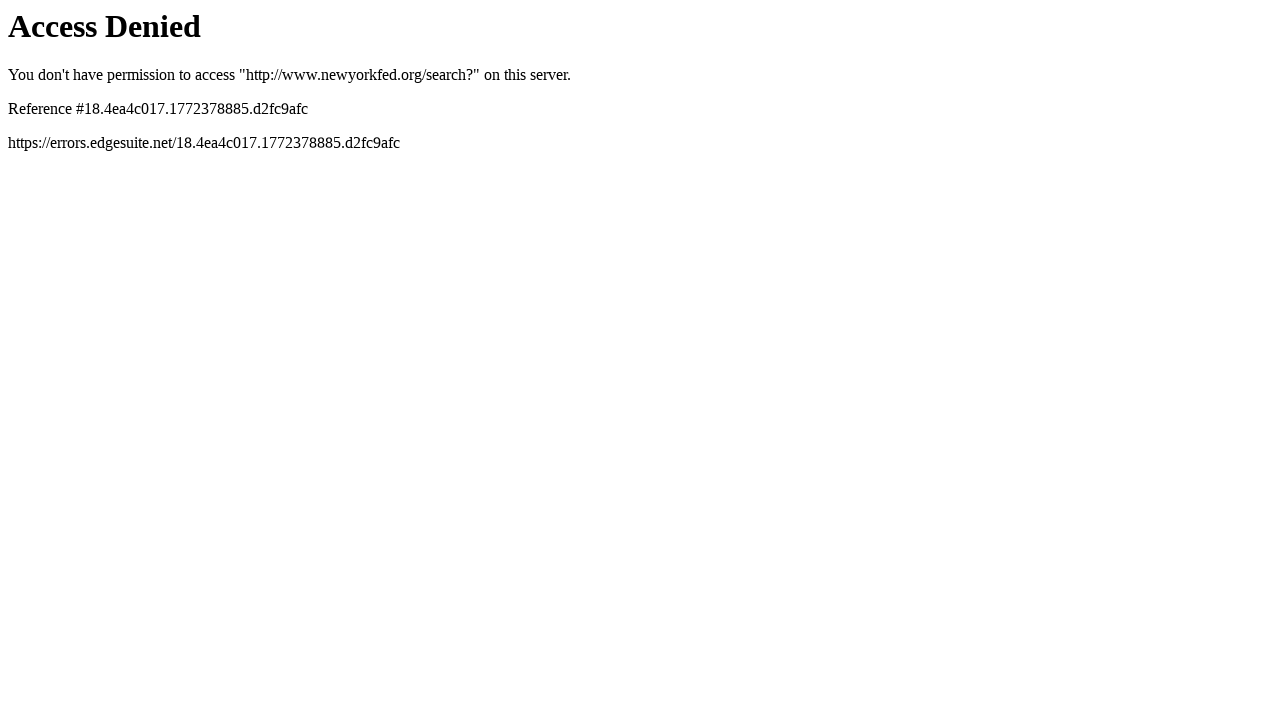

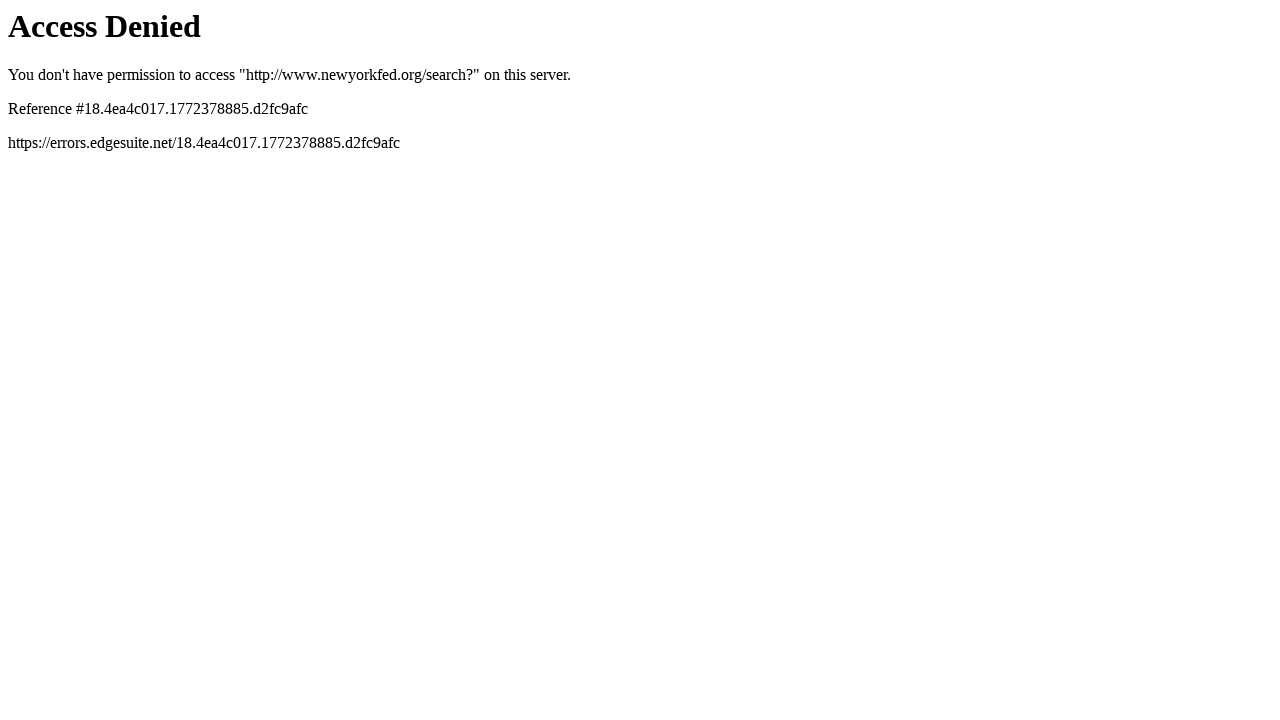